Navigates to Python 2.7.12 download page and clicks on the Windows x86-64 MSI installer download link to test download functionality

Starting URL: https://www.python.org/downloads/release/python-2712/

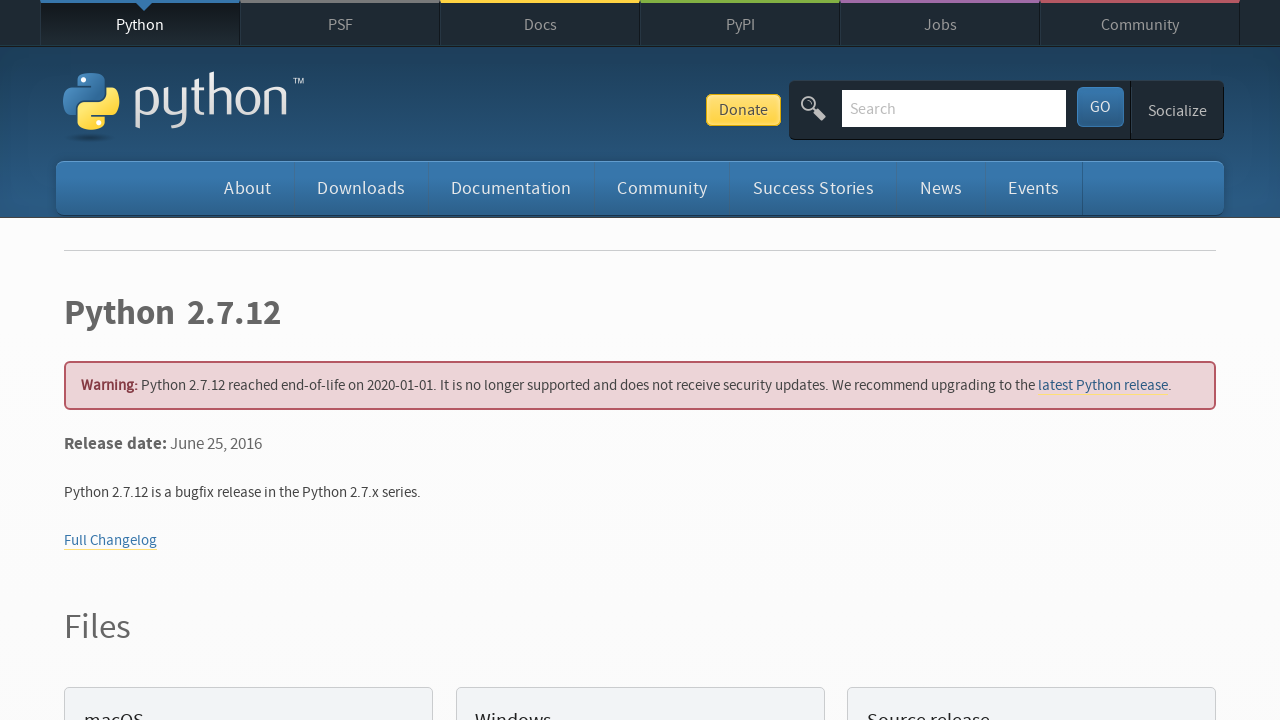

Navigated to Python 2.7.12 release page
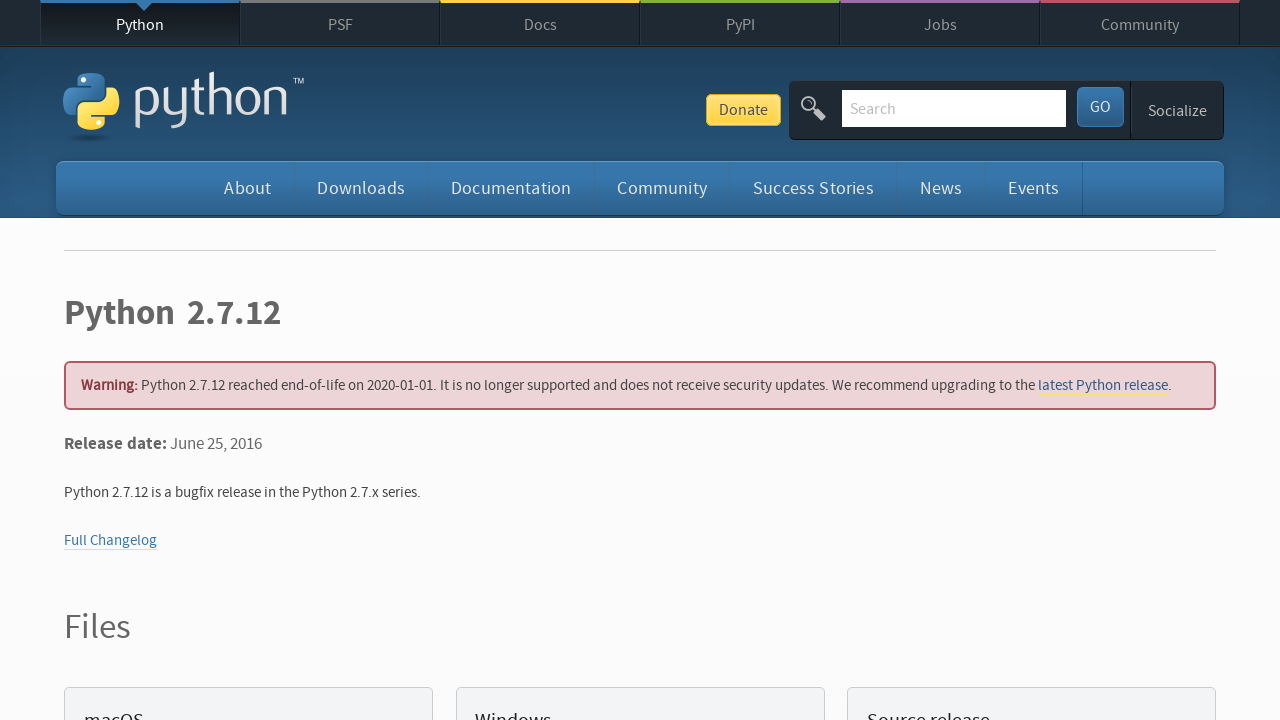

Clicked Windows x86-64 MSI installer download link at (162, 360) on a:has-text('Windows x86-64 MSI installer')
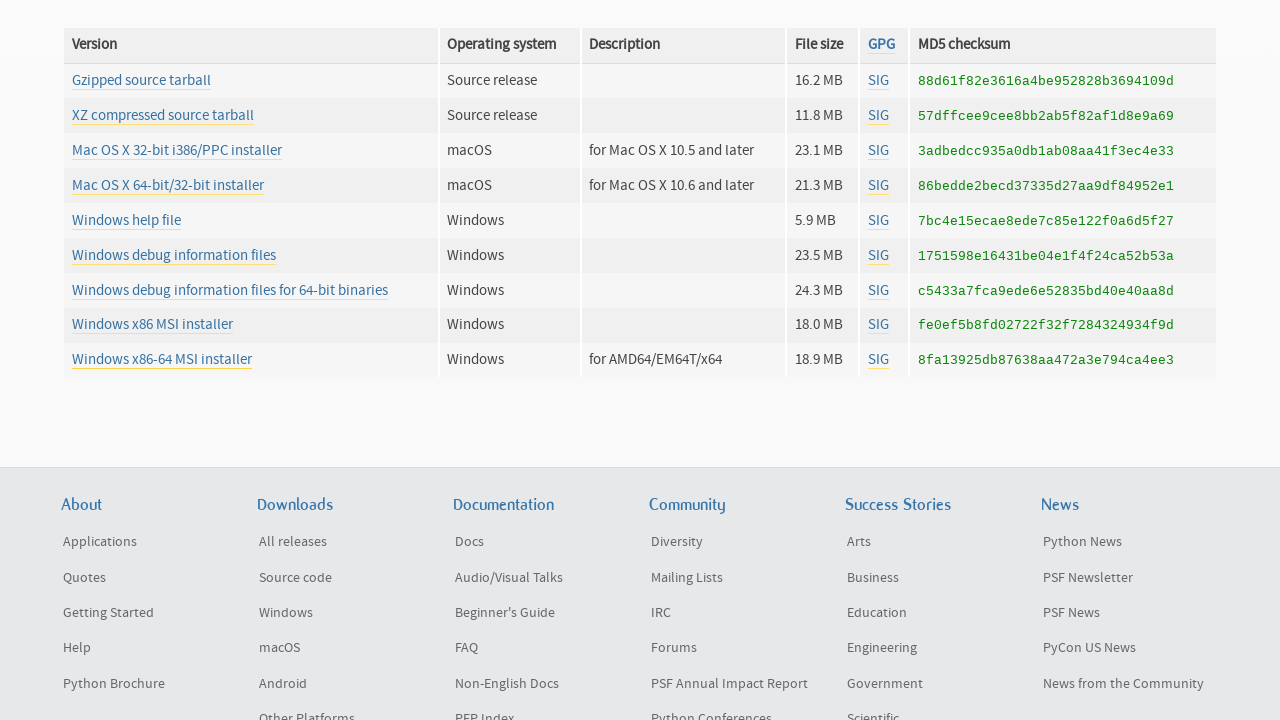

Waited 2 seconds for download to initiate
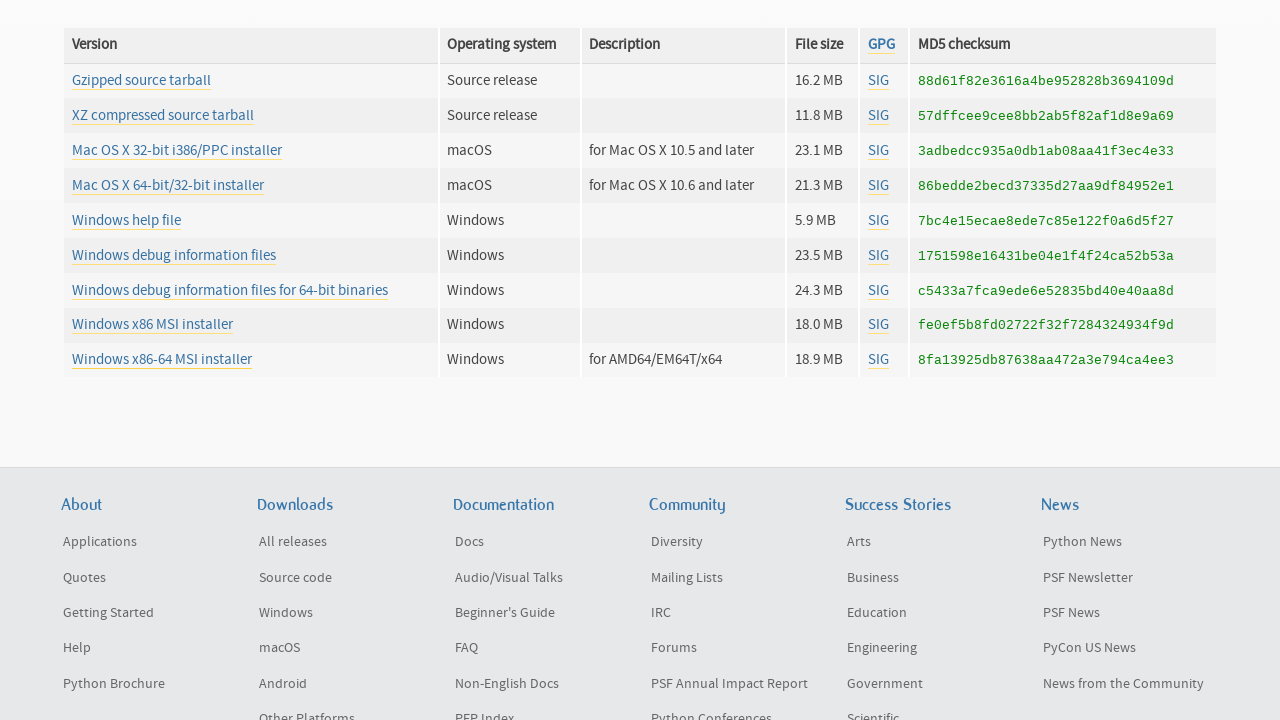

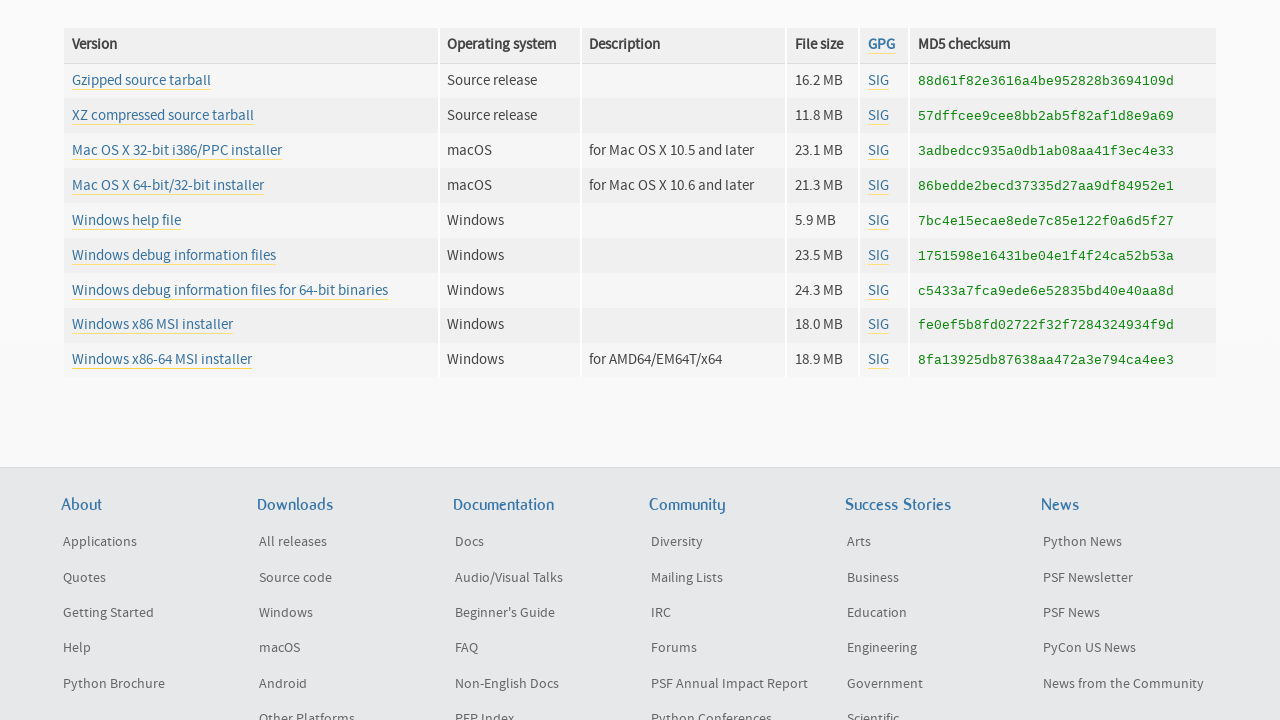